Tests that entering mixed letters and numbers in zip code field displays an error message about zip code format.

Starting URL: https://www.sharelane.com/cgi-bin/register.py

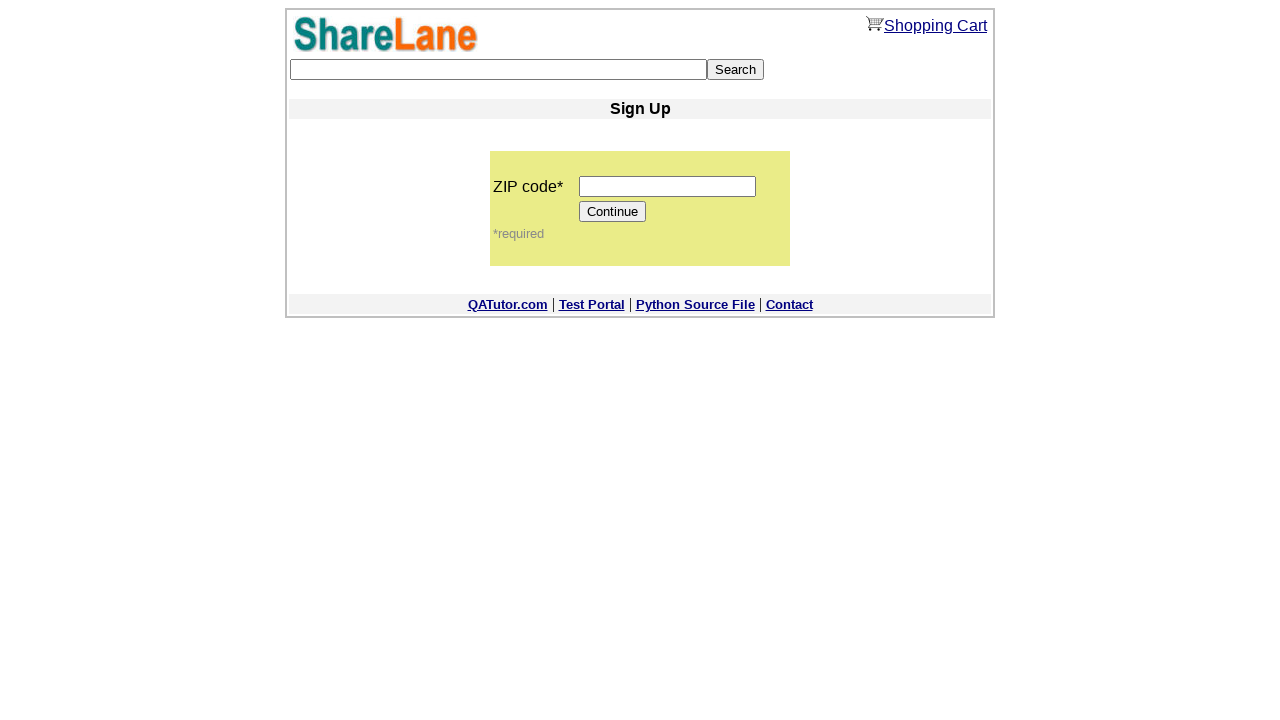

Filled zip code field with mixed letters and numbers 'as25g' on input[name='zip_code']
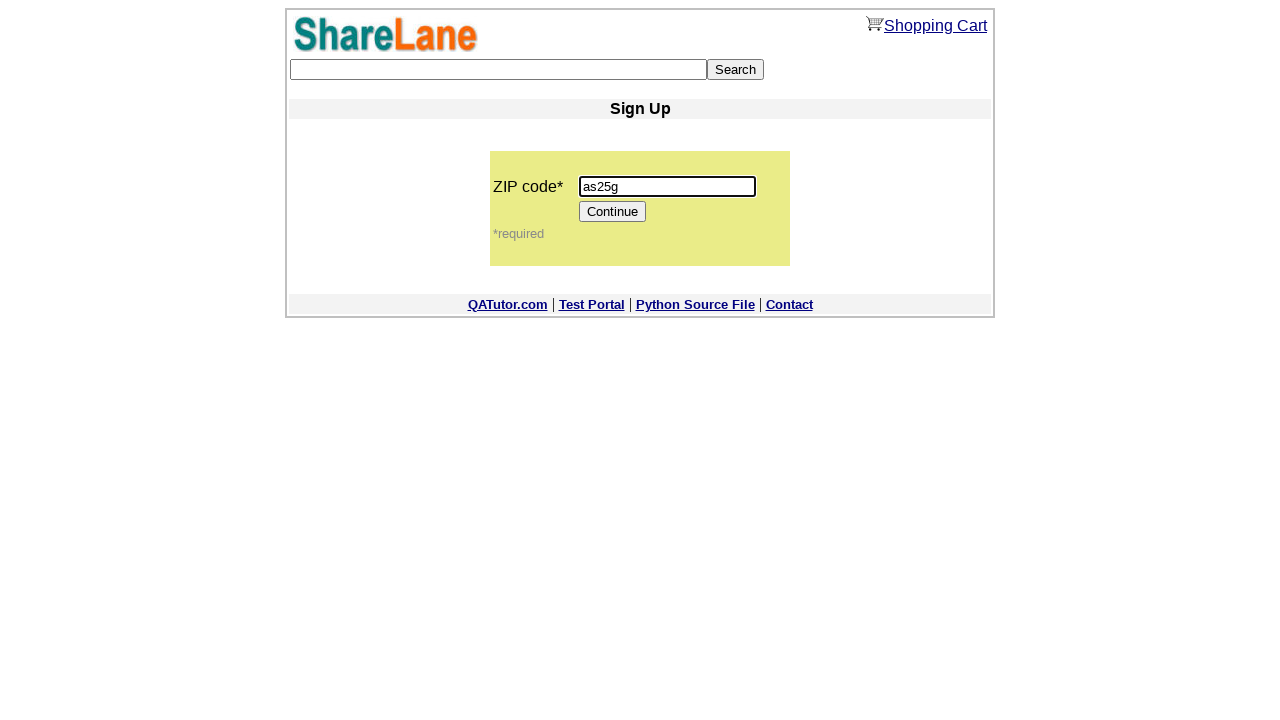

Clicked Continue button to submit form with invalid zip code at (613, 212) on input[value='Continue']
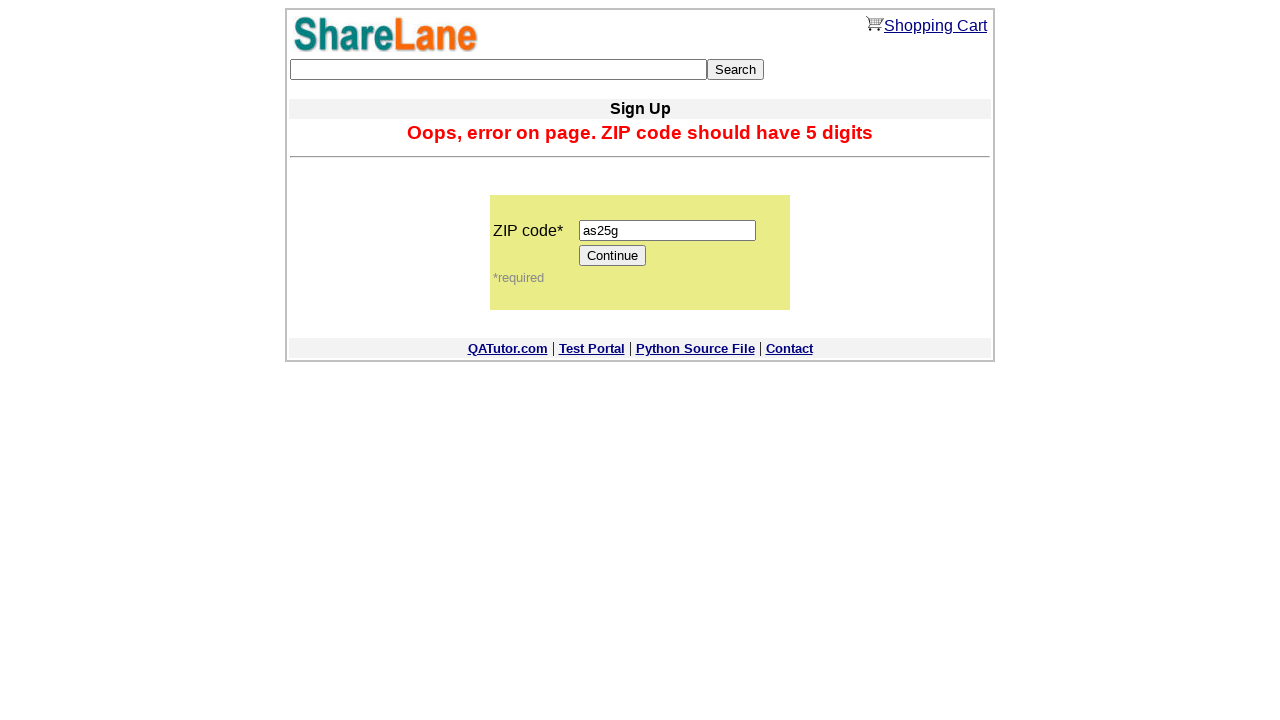

Error message displayed confirming zip code format validation failed
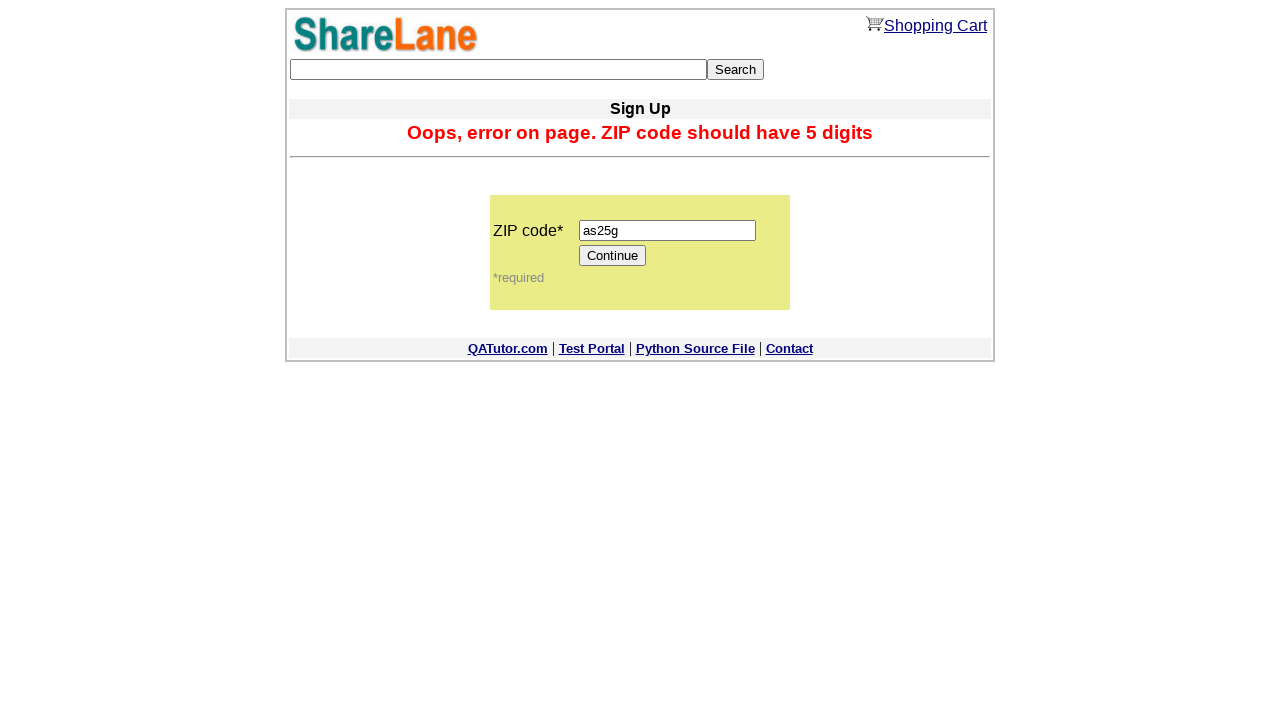

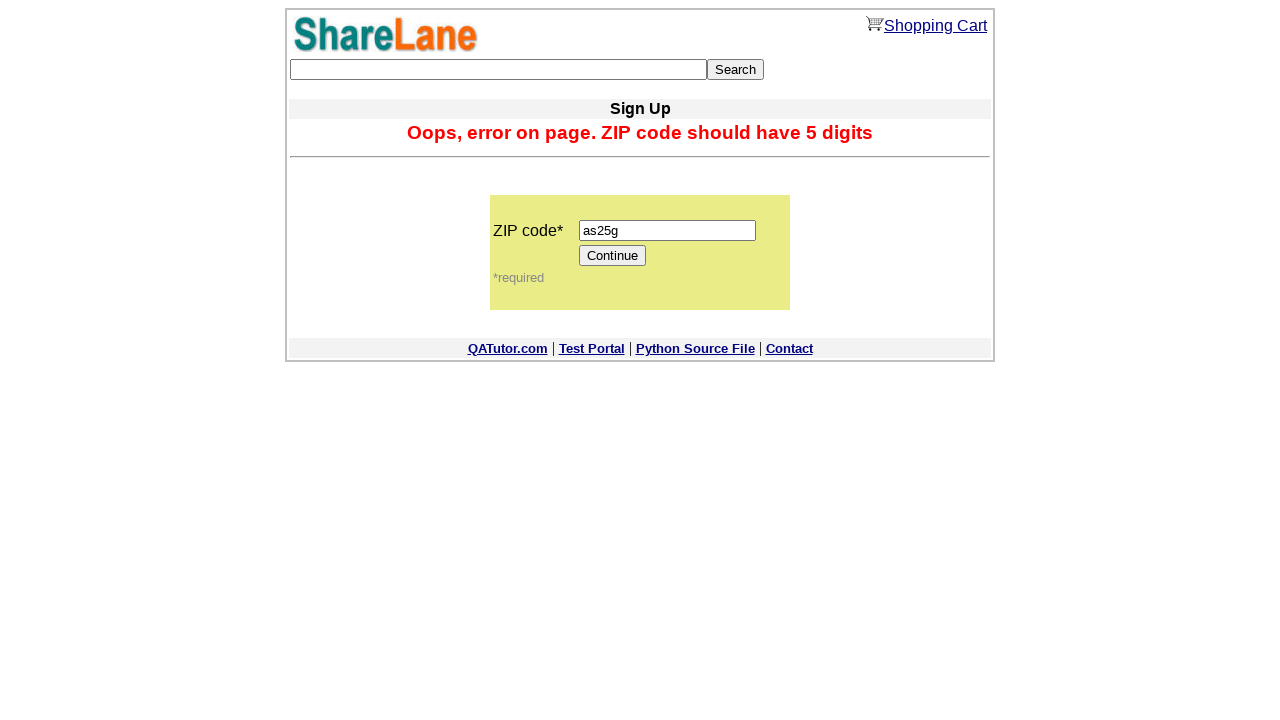